Tests form filling functionality by finding all input fields on the page, filling them with text, and submitting the form via the submit button.

Starting URL: http://suninjuly.github.io/find_xpath_form

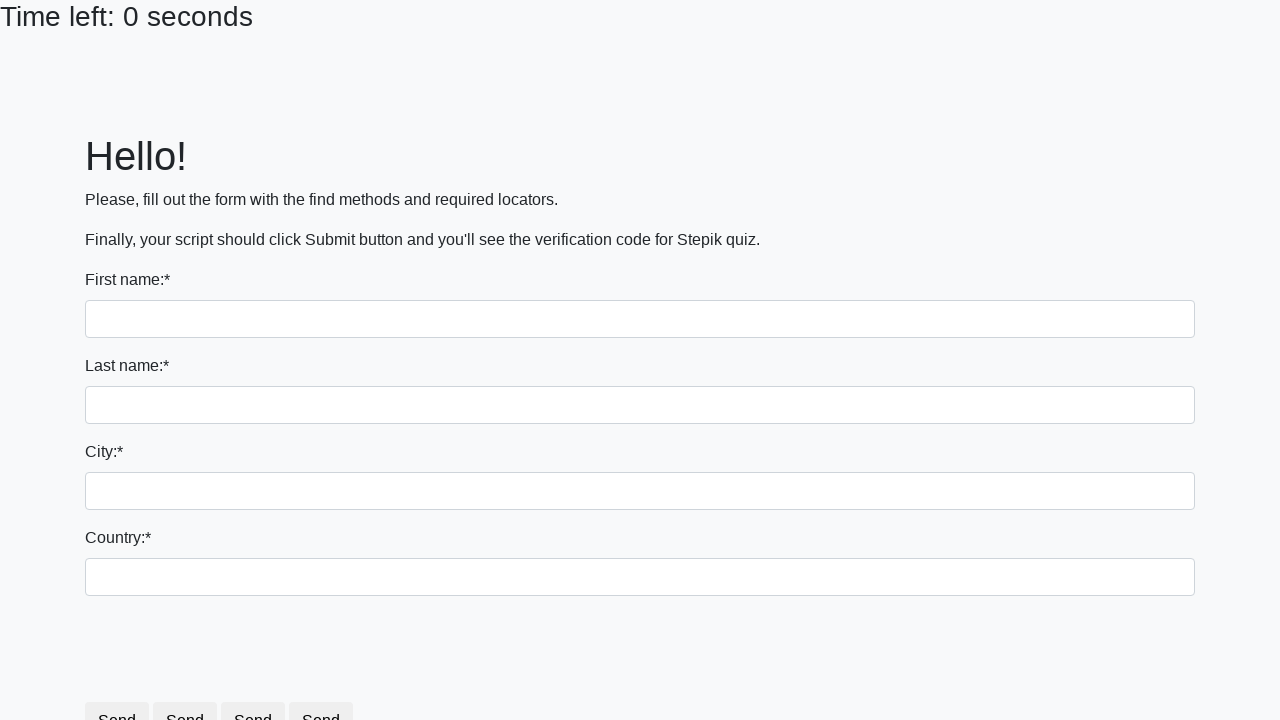

Navigated to form page at http://suninjuly.github.io/find_xpath_form
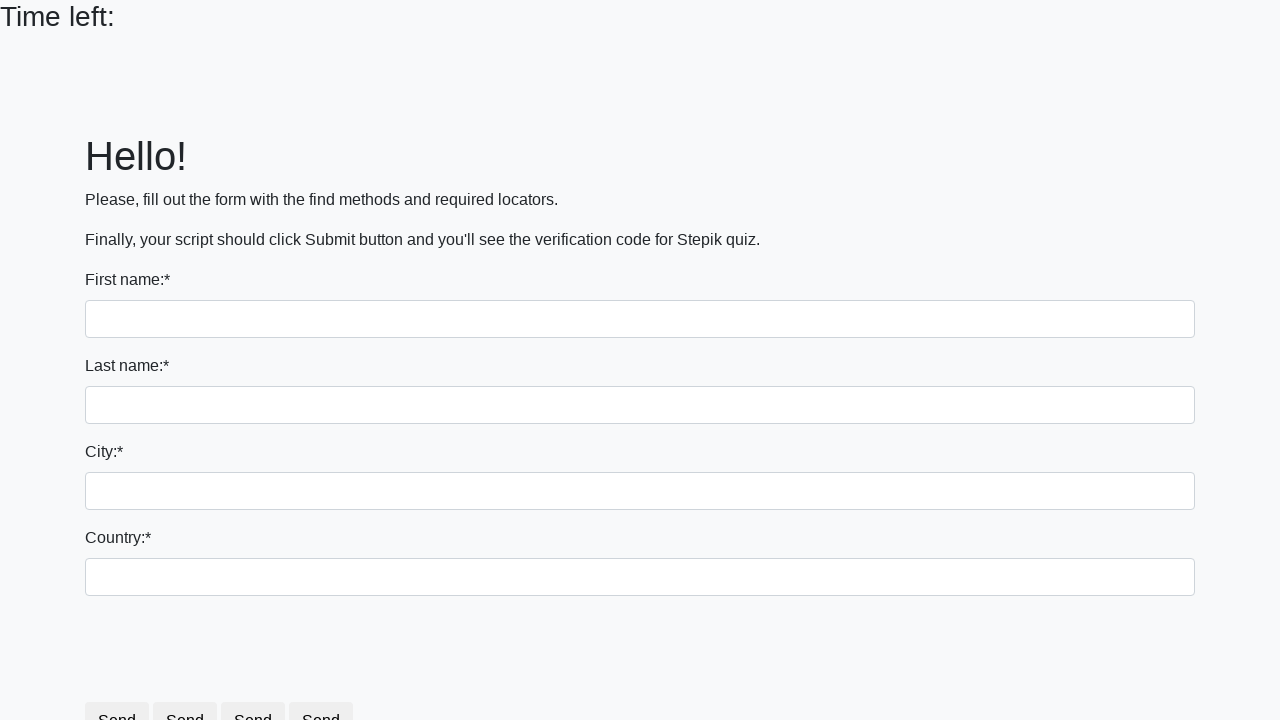

Filled input field with 'Мой ответ' on input >> nth=0
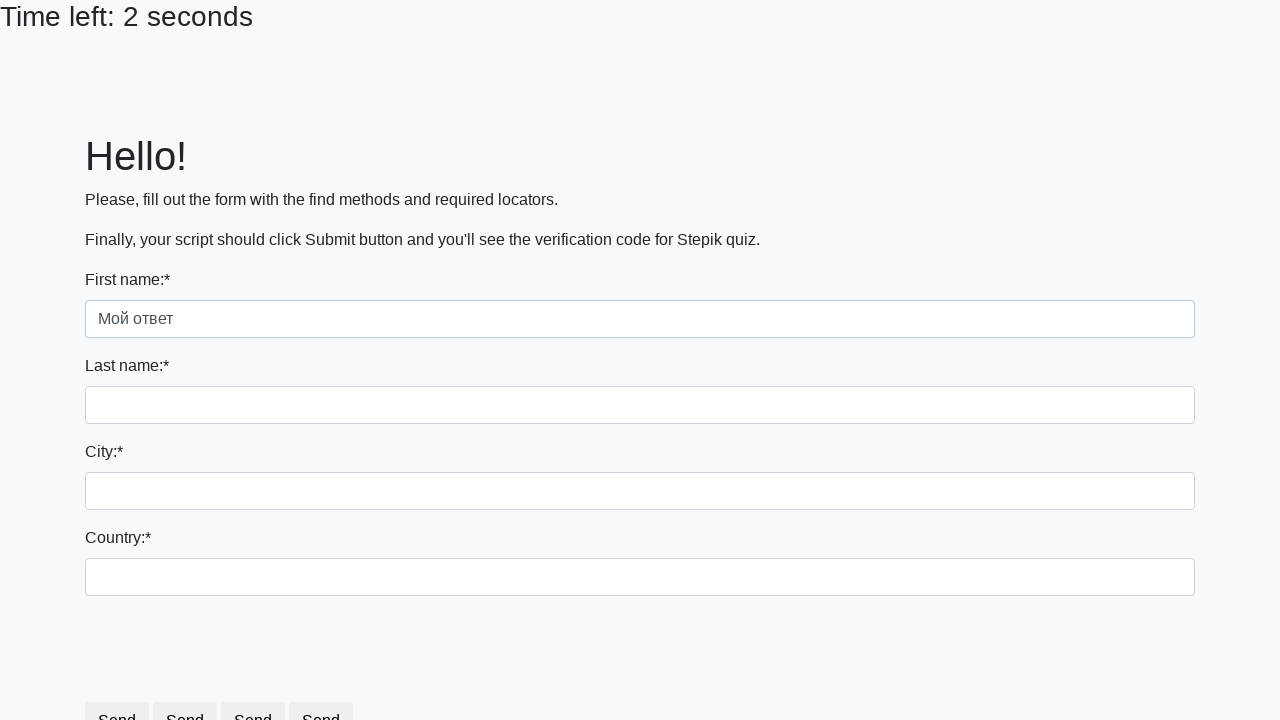

Filled input field with 'Мой ответ' on input >> nth=1
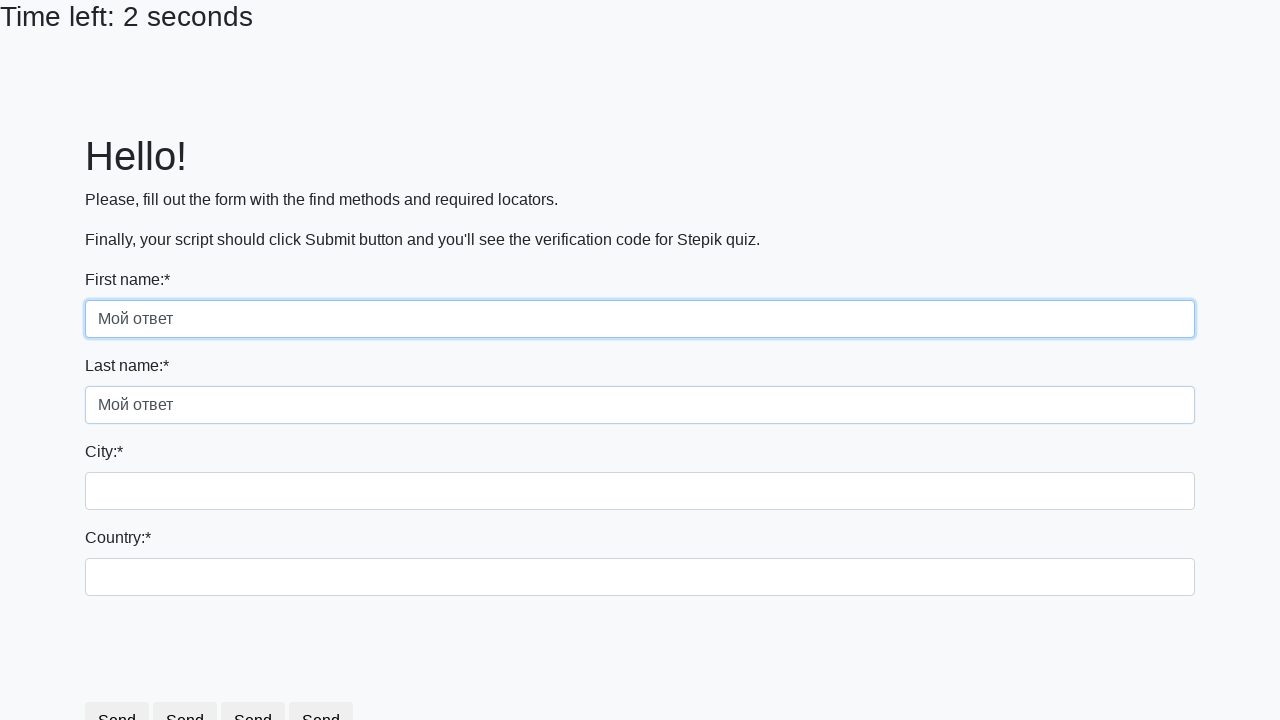

Filled input field with 'Мой ответ' on input >> nth=2
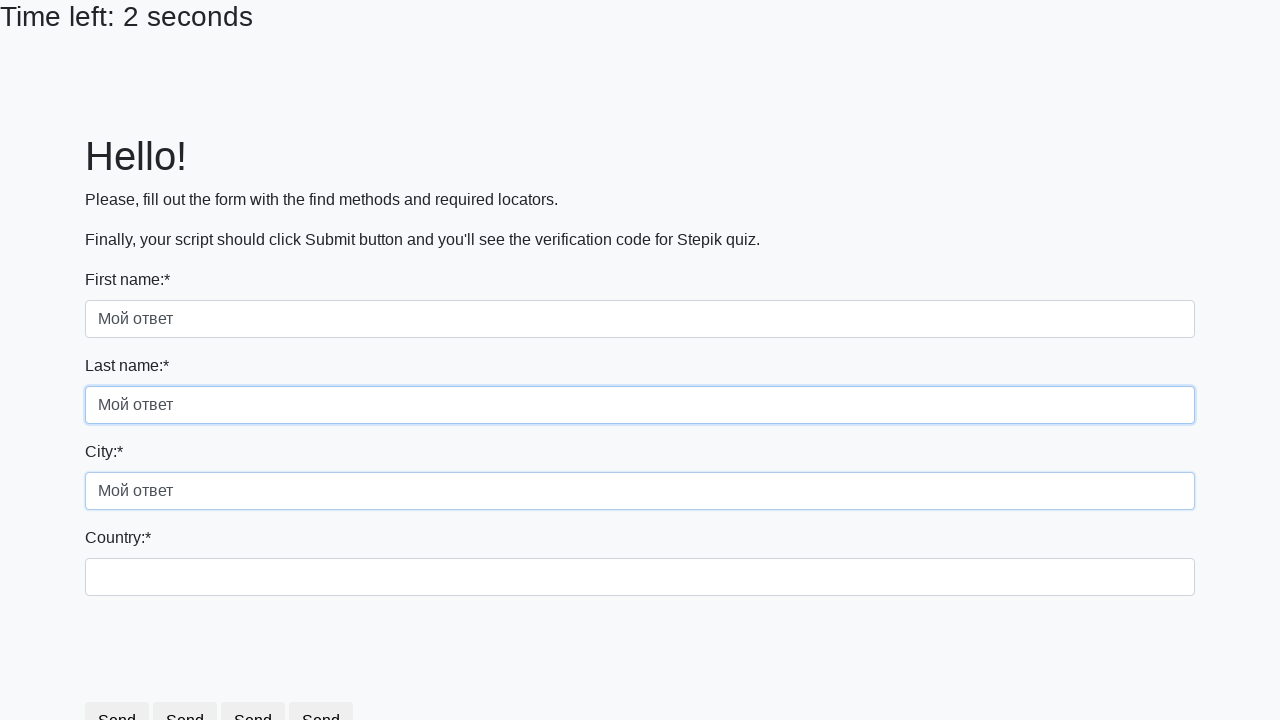

Filled input field with 'Мой ответ' on input >> nth=3
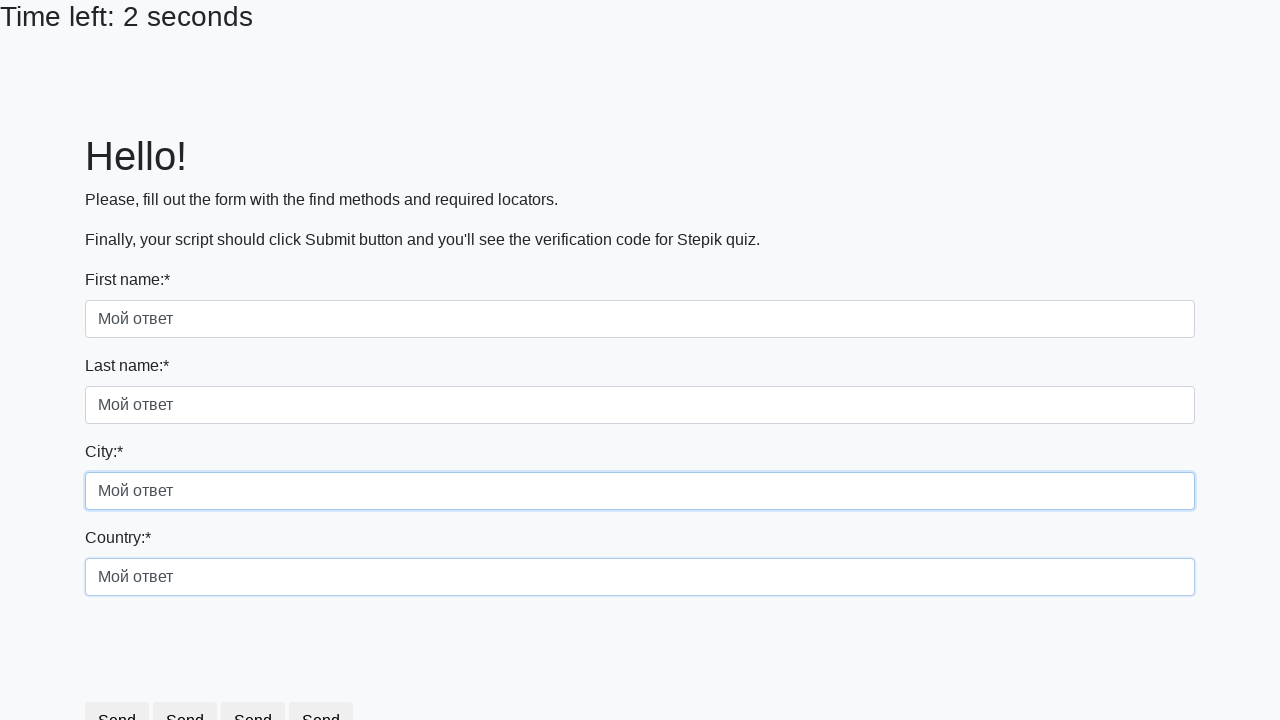

Clicked submit button to submit the form at (259, 685) on button[type='submit']
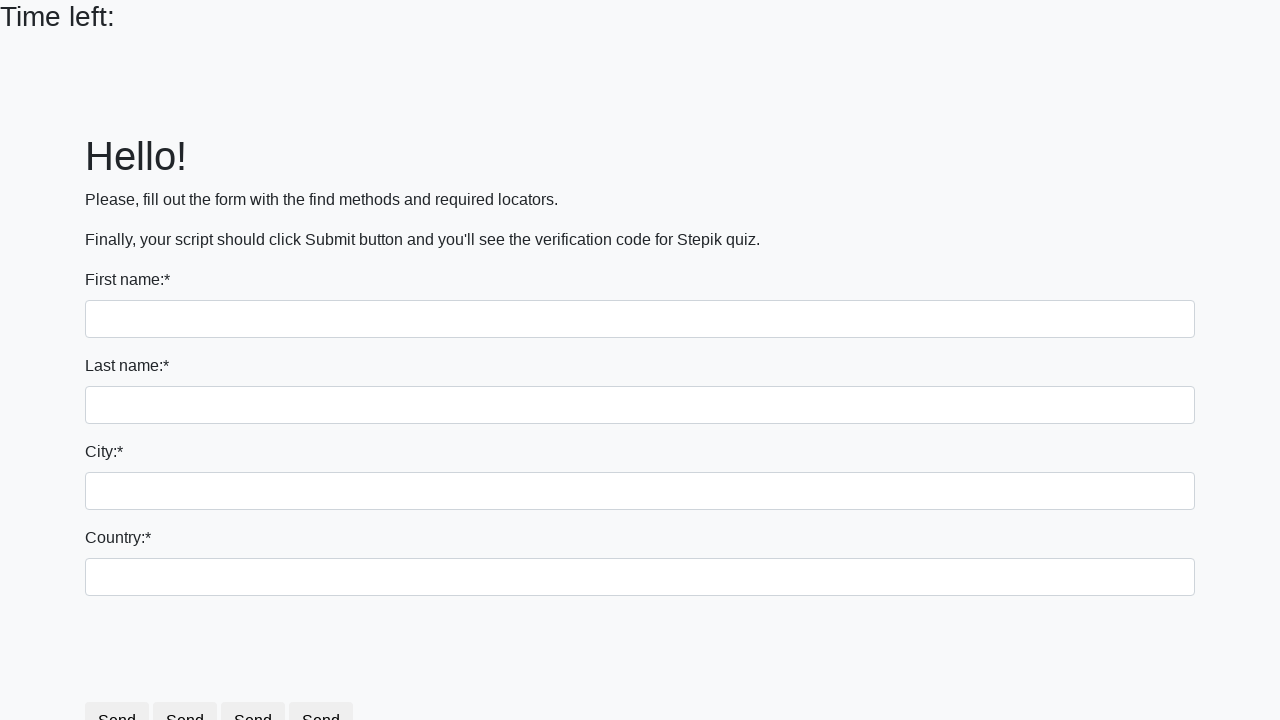

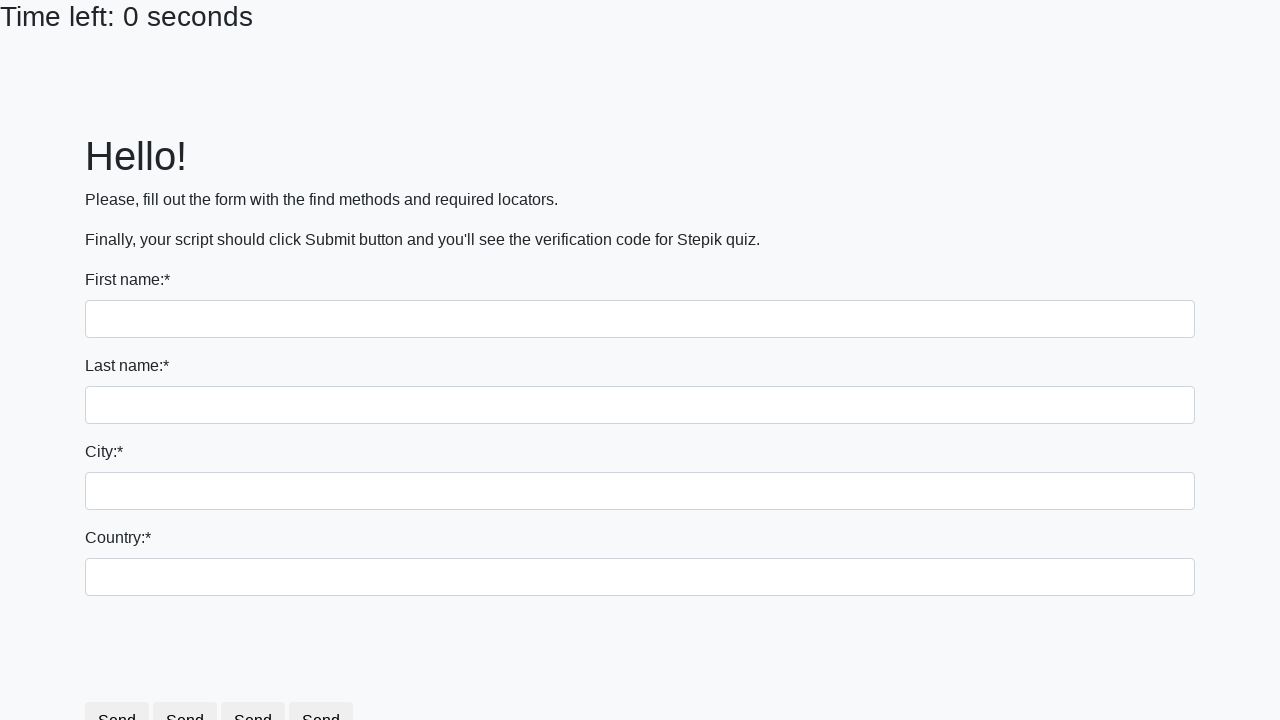